Tests basic browser navigation functionality by navigating to a page, then using browser back, forward, and refresh controls.

Starting URL: https://telranedu.web.app/

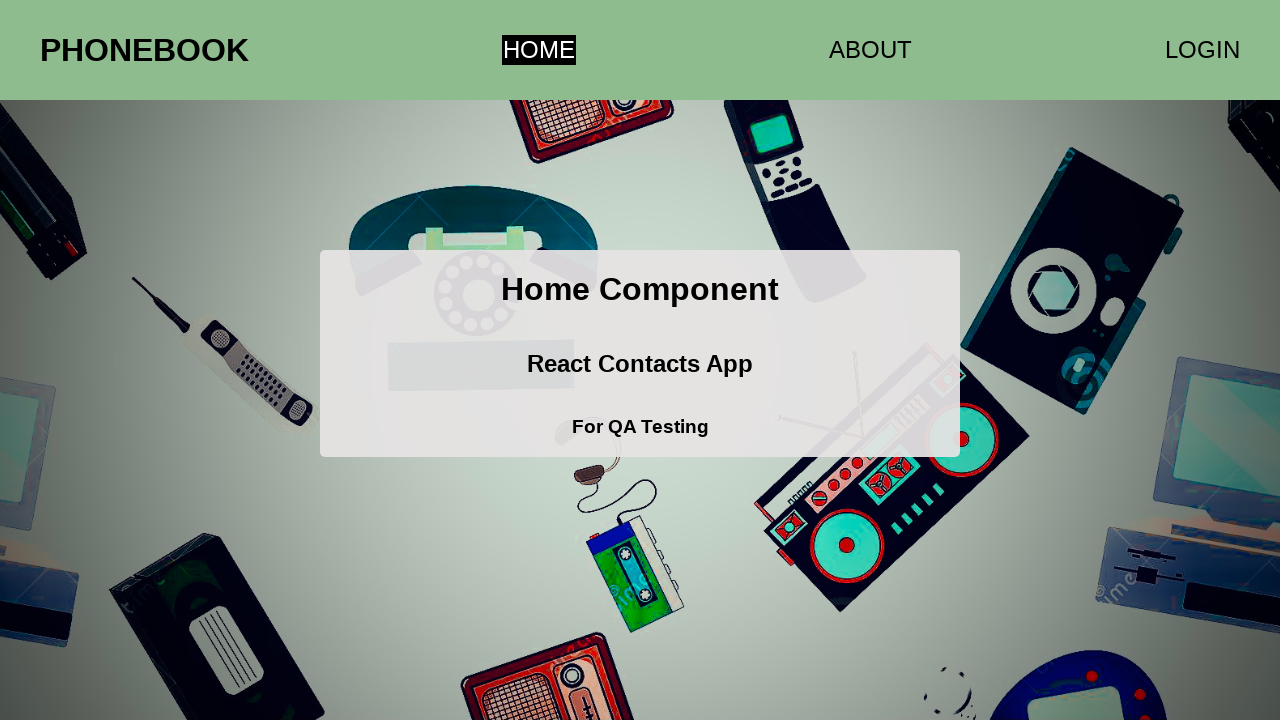

Navigated back to previous page
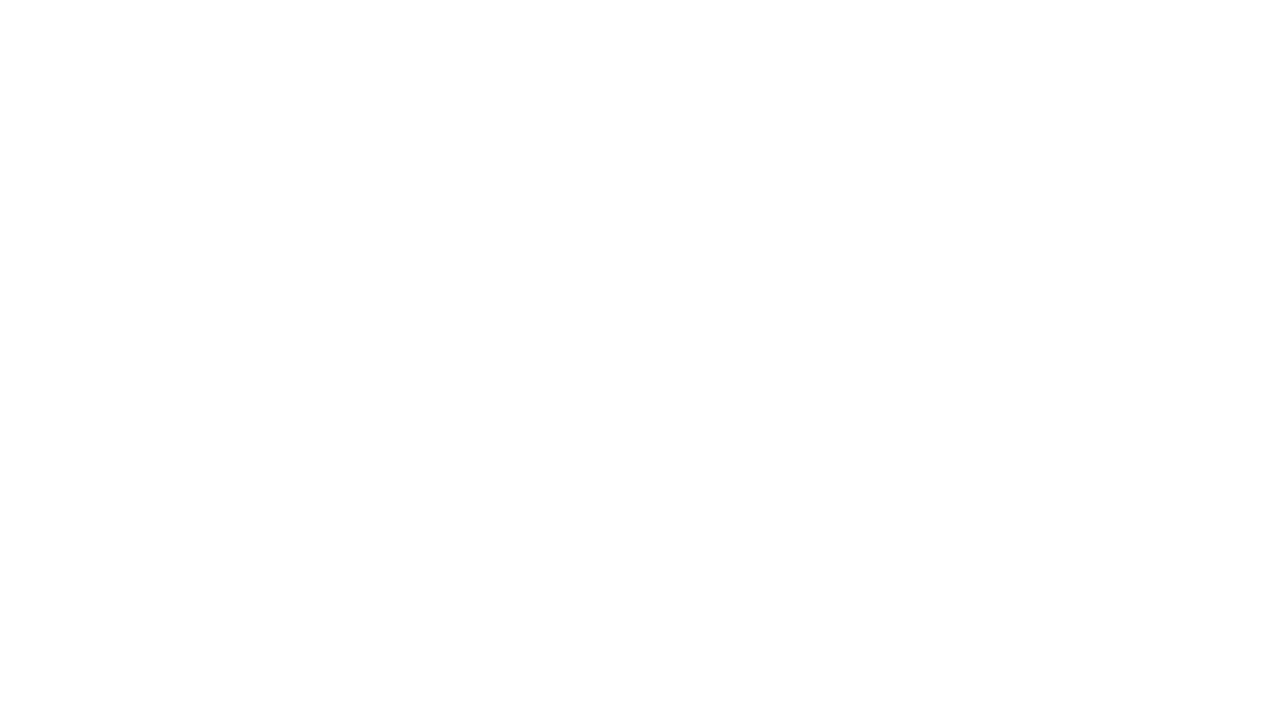

Navigated forward to next page
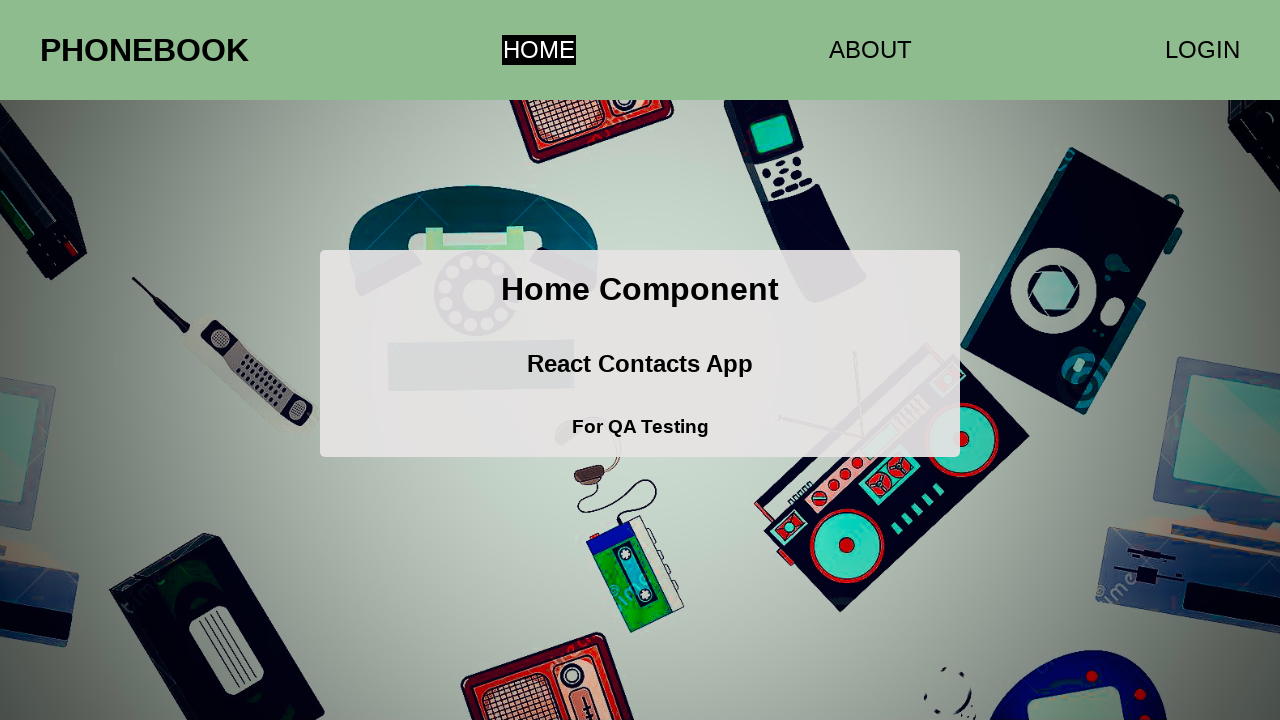

Refreshed the current page
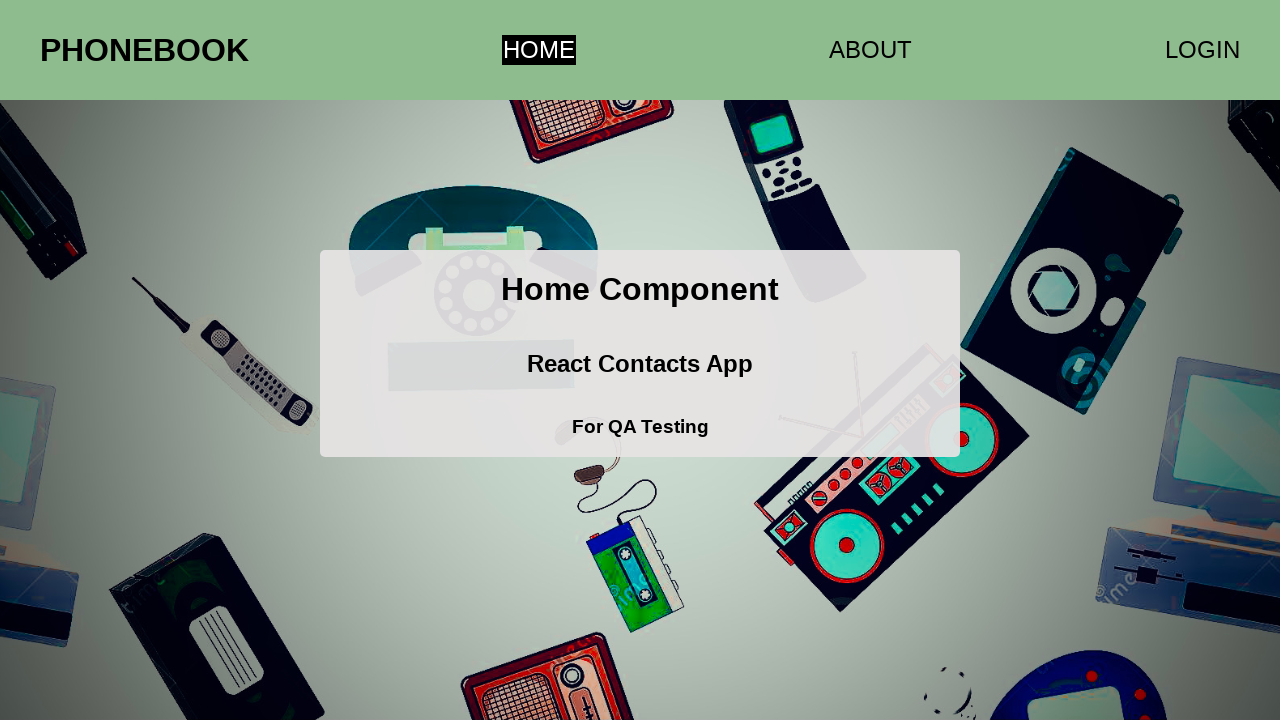

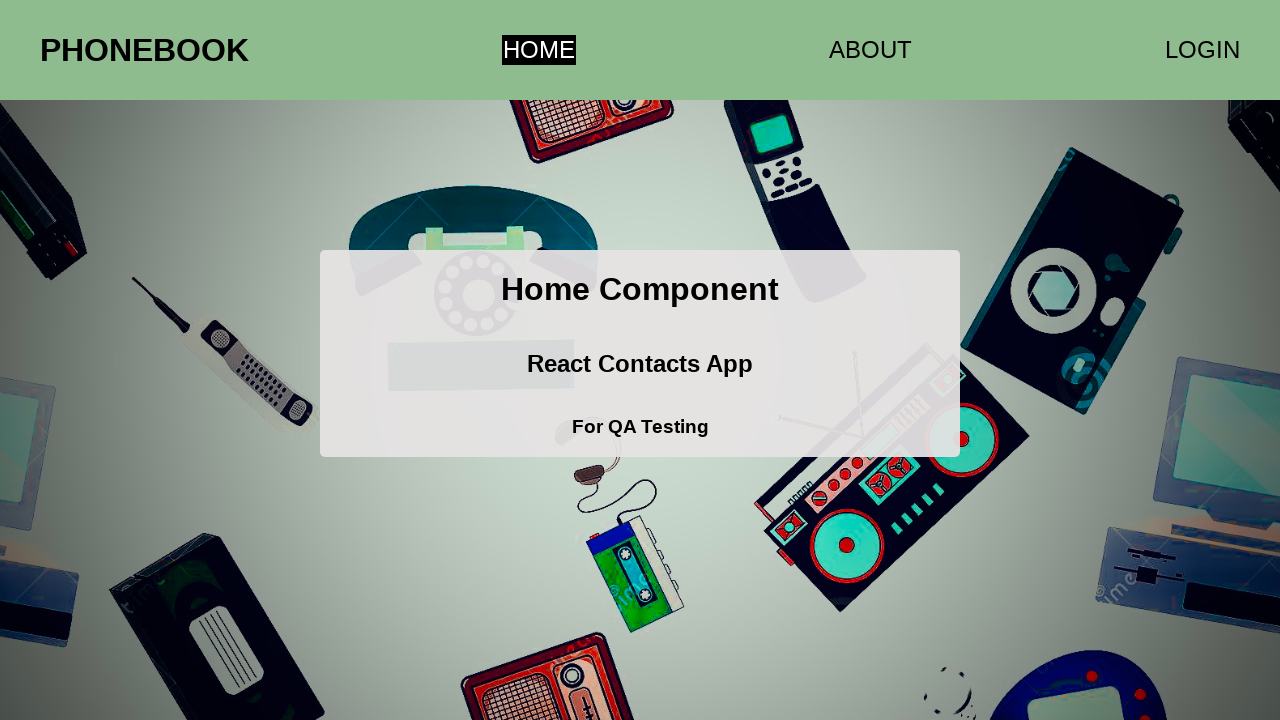